Navigates to the Python 2.7.12 download page and clicks on the Windows x86-64 MSI installer download link to test file download functionality

Starting URL: https://www.python.org/downloads/release/python-2712/

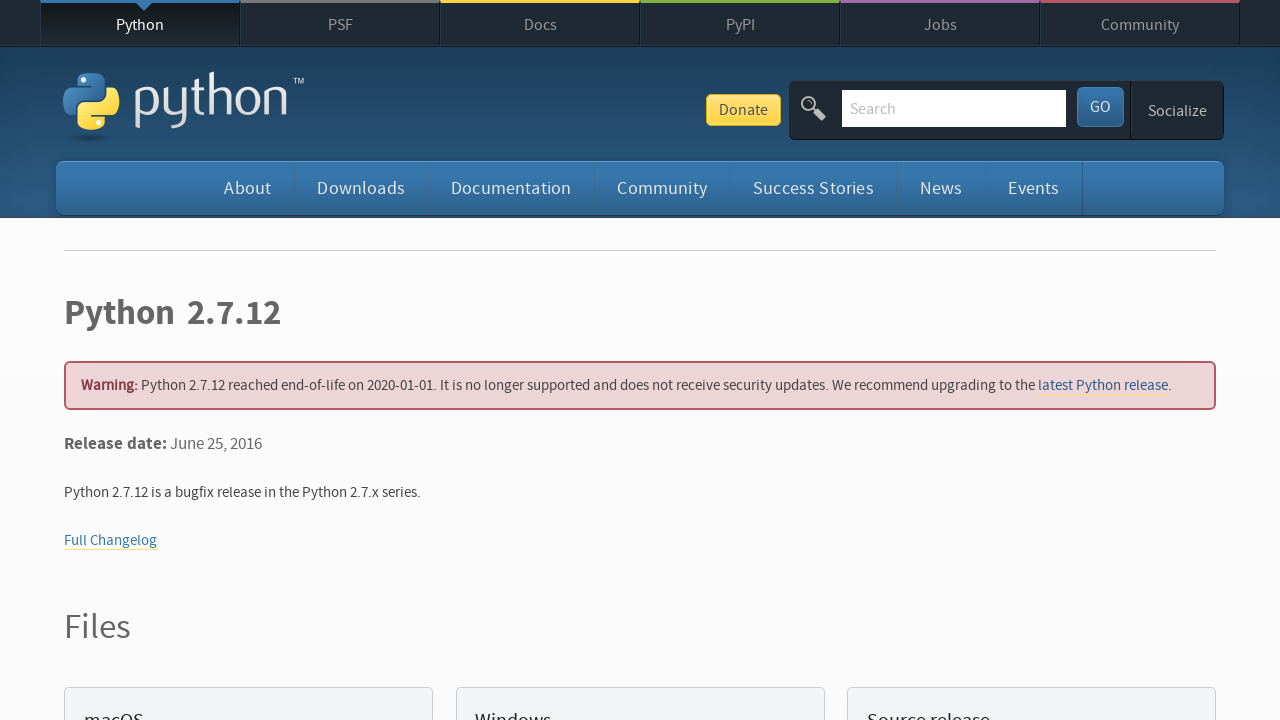

Navigated to Python 2.7.12 download page
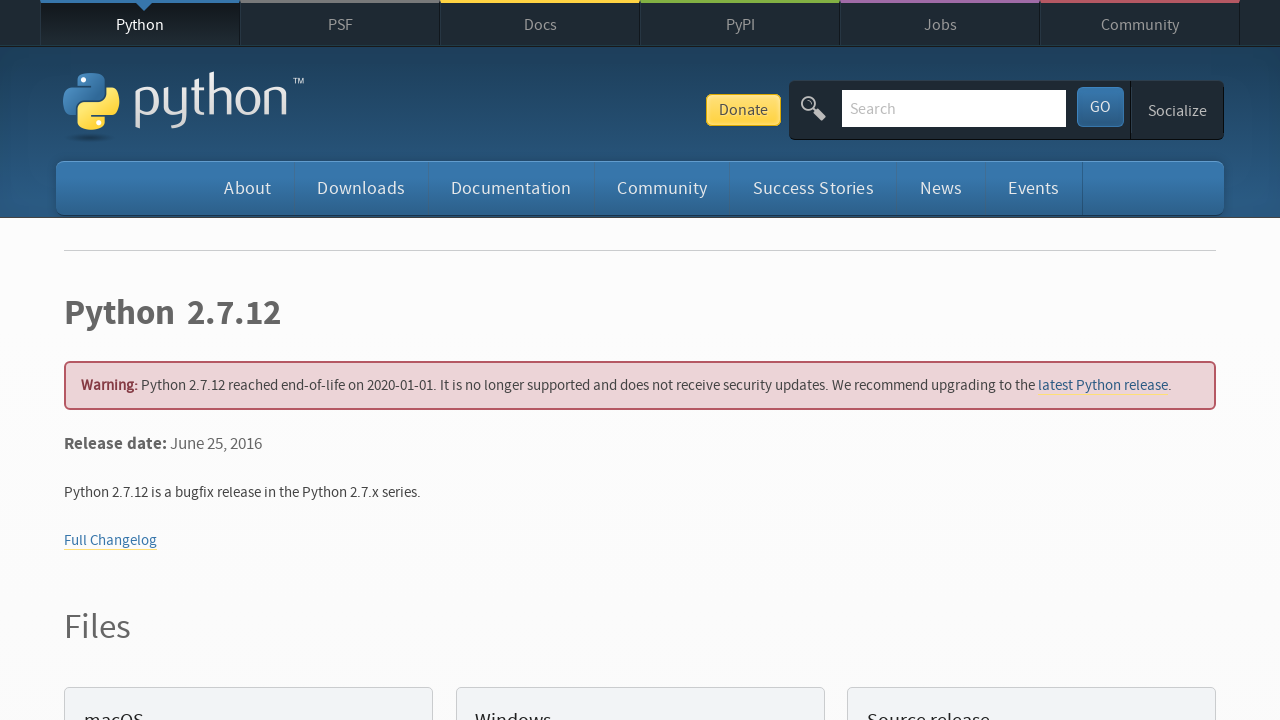

Clicked on Windows x86-64 MSI installer download link at (162, 360) on a:text('Windows x86-64 MSI installer')
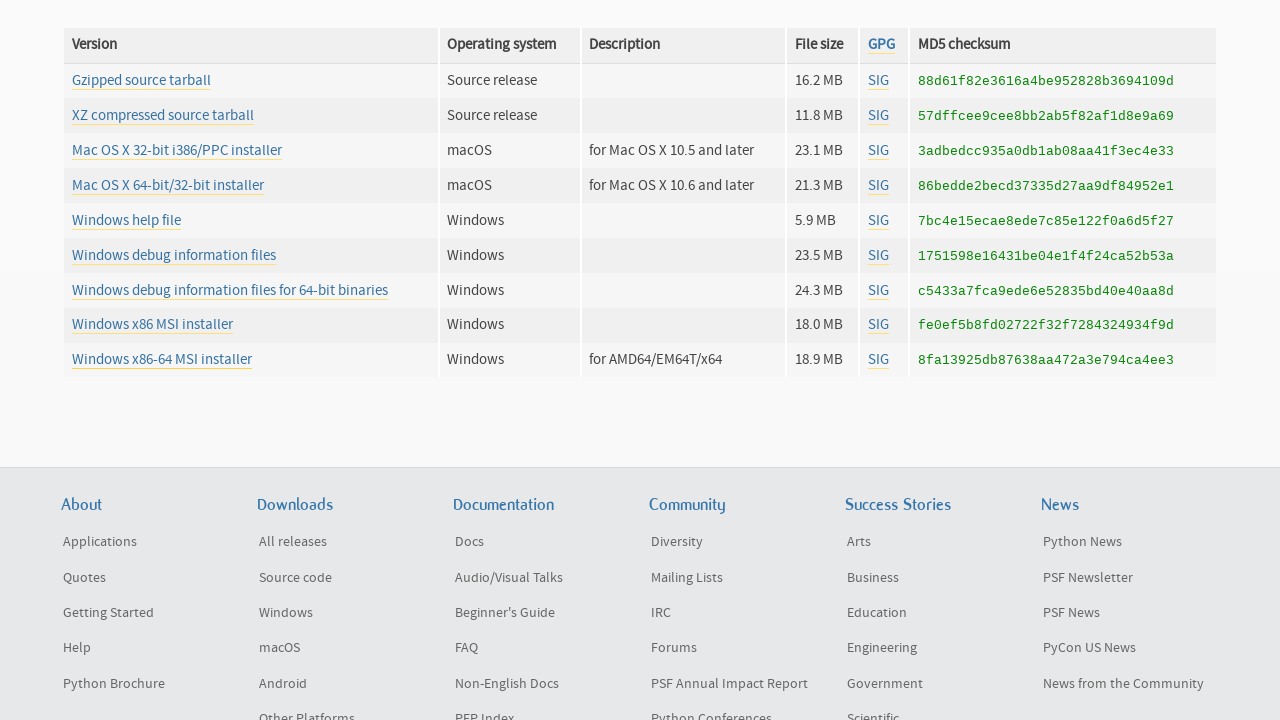

Waited 2 seconds for download to start
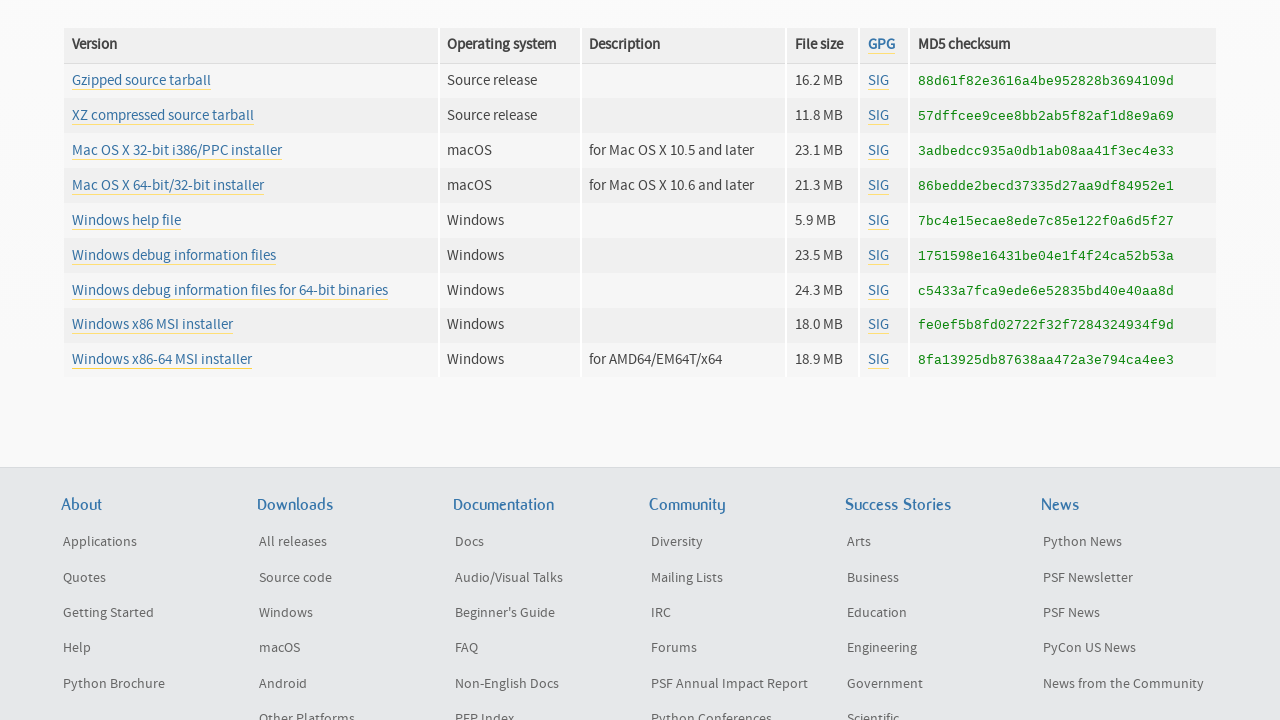

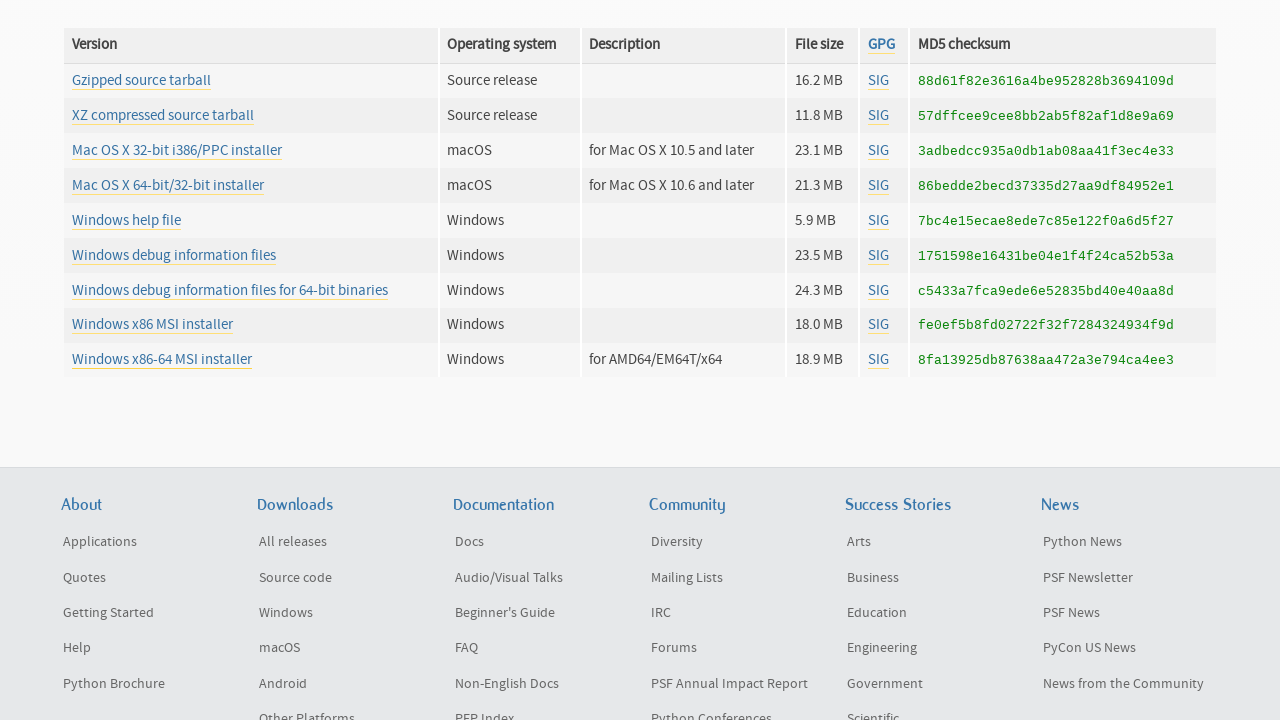